Tests form interactions on a practice page by clicking a checkbox, selecting the corresponding option from a dropdown, entering the text in an input field, clicking an alert button, and verifying the alert message contains the expected text.

Starting URL: https://rahulshettyacademy.com/AutomationPractice/

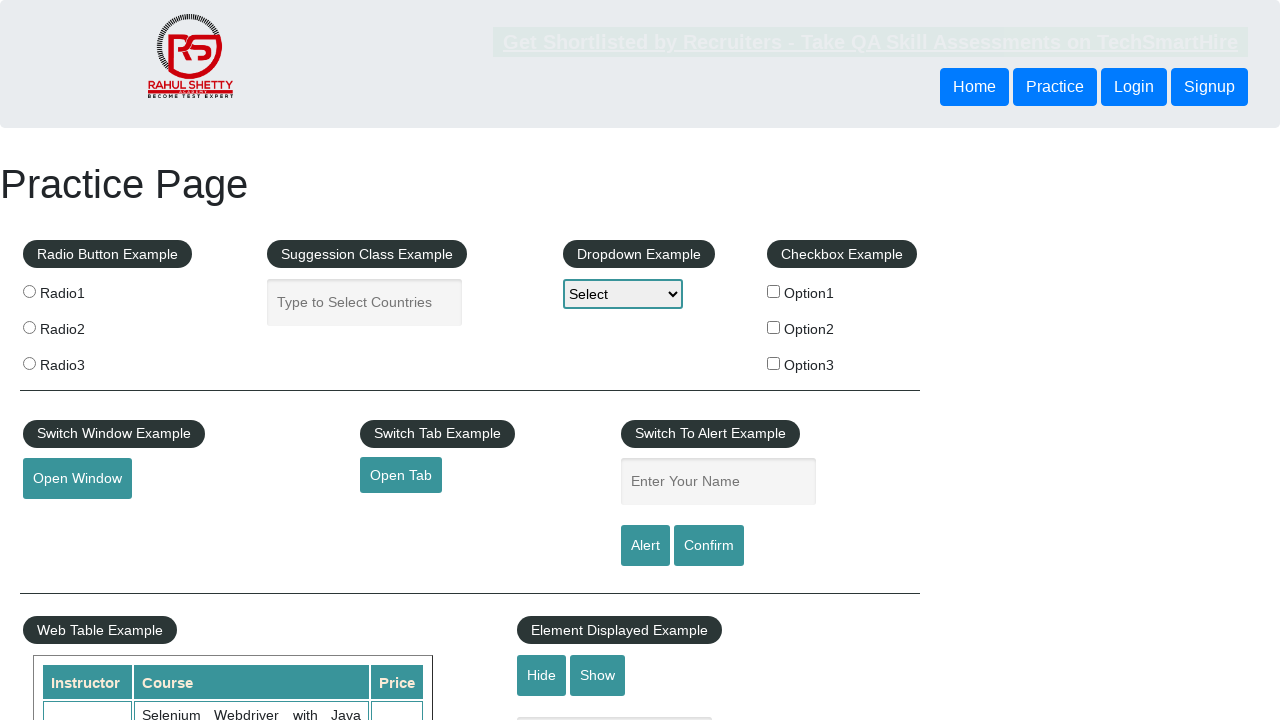

Navigated to AutomationPractice page
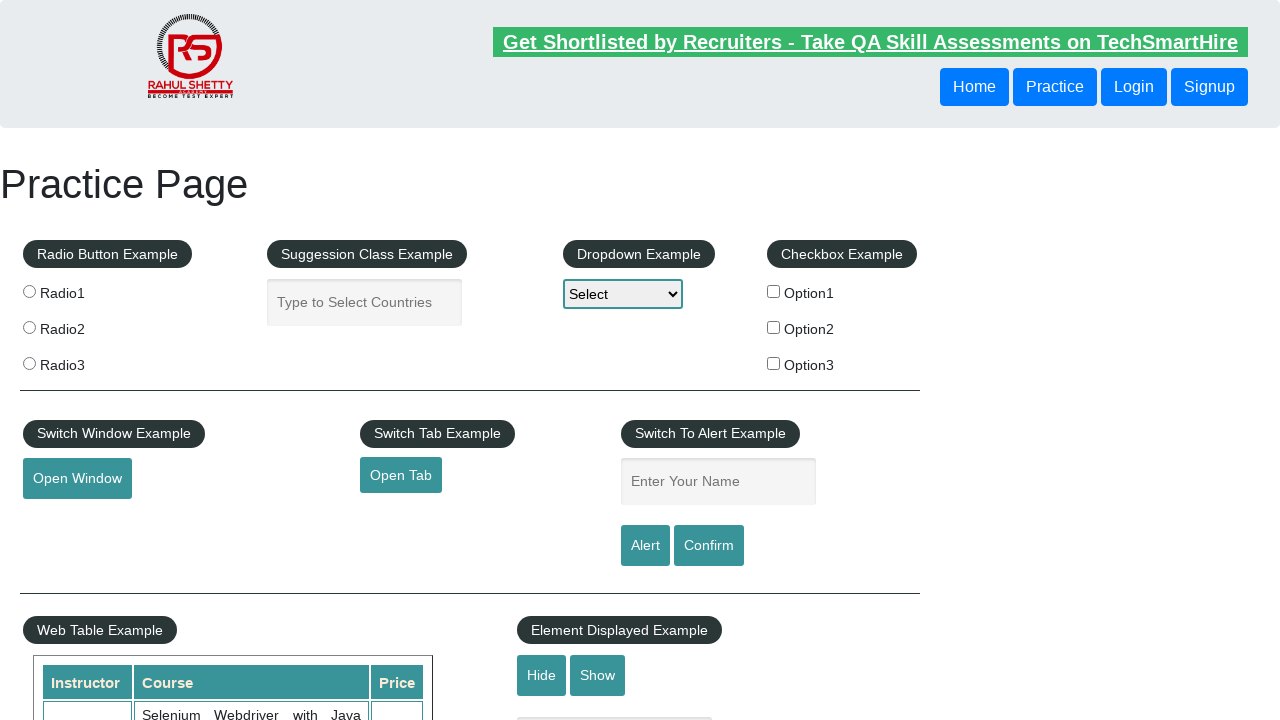

Clicked the second checkbox (Option2) at (774, 327) on xpath=//*[@id='checkbox-example']/fieldset/label[2]/input
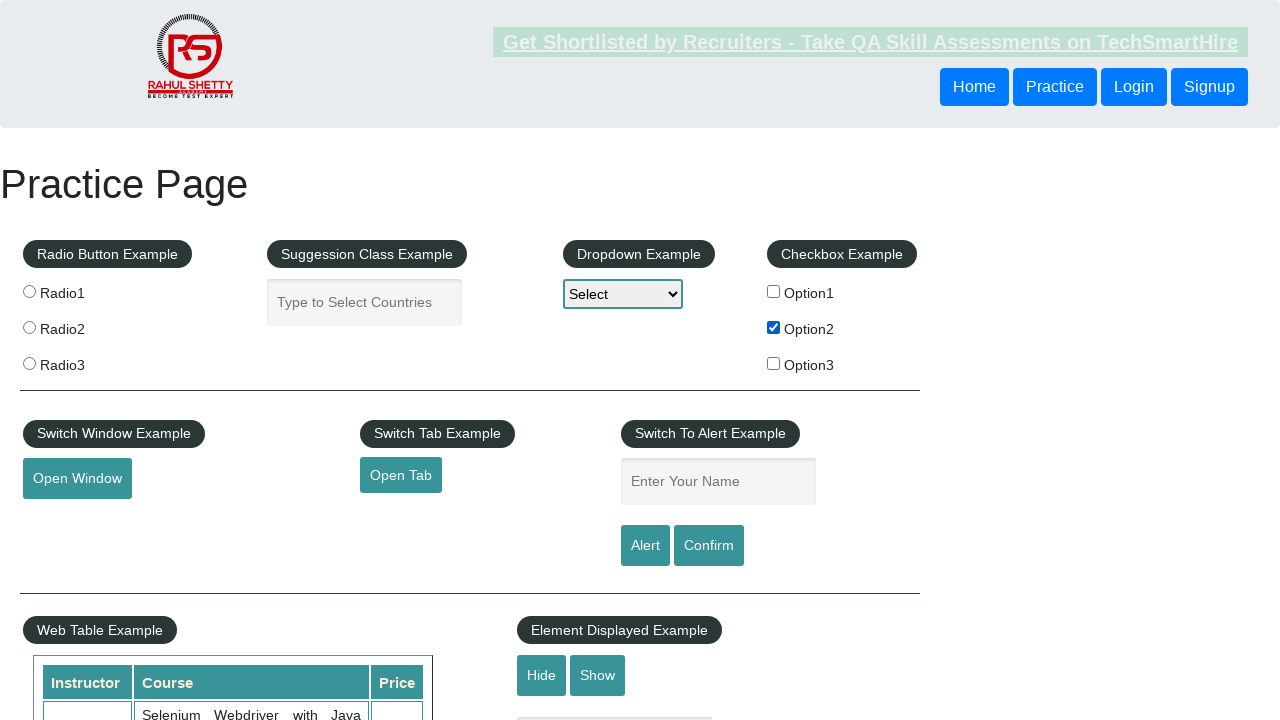

Retrieved checkbox label text: Option2
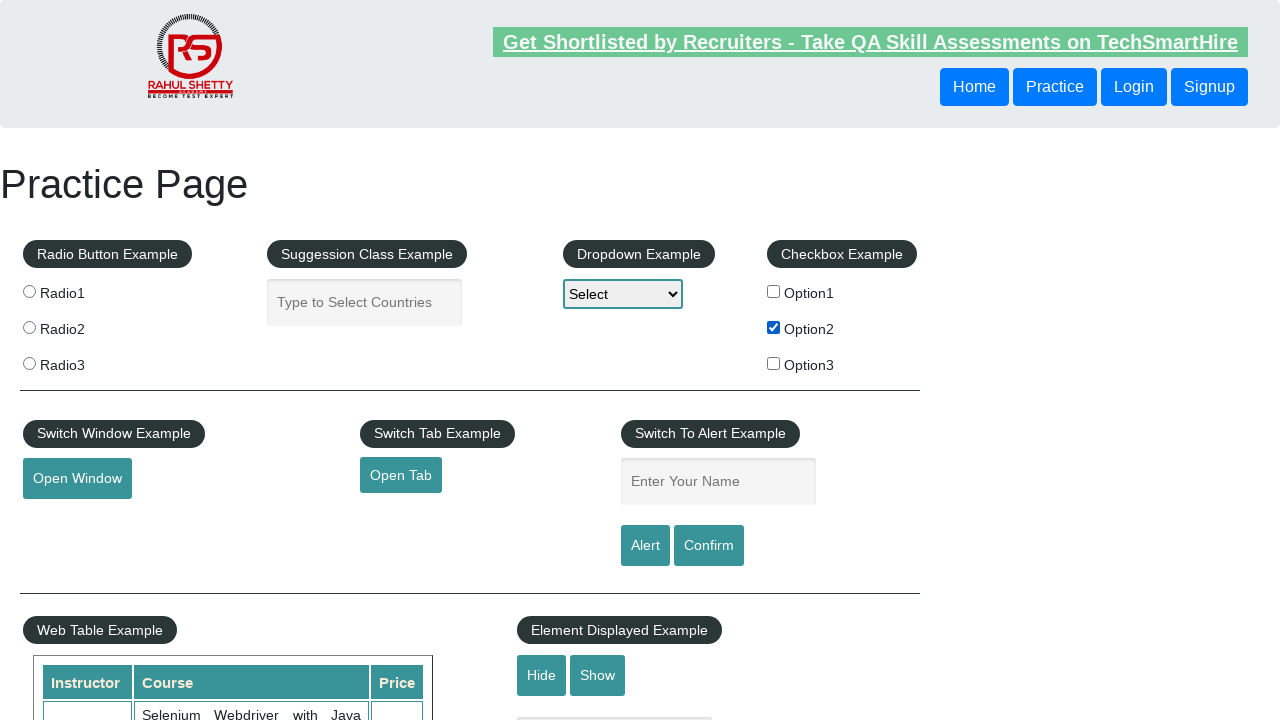

Selected 'Option2' from dropdown on #dropdown-class-example
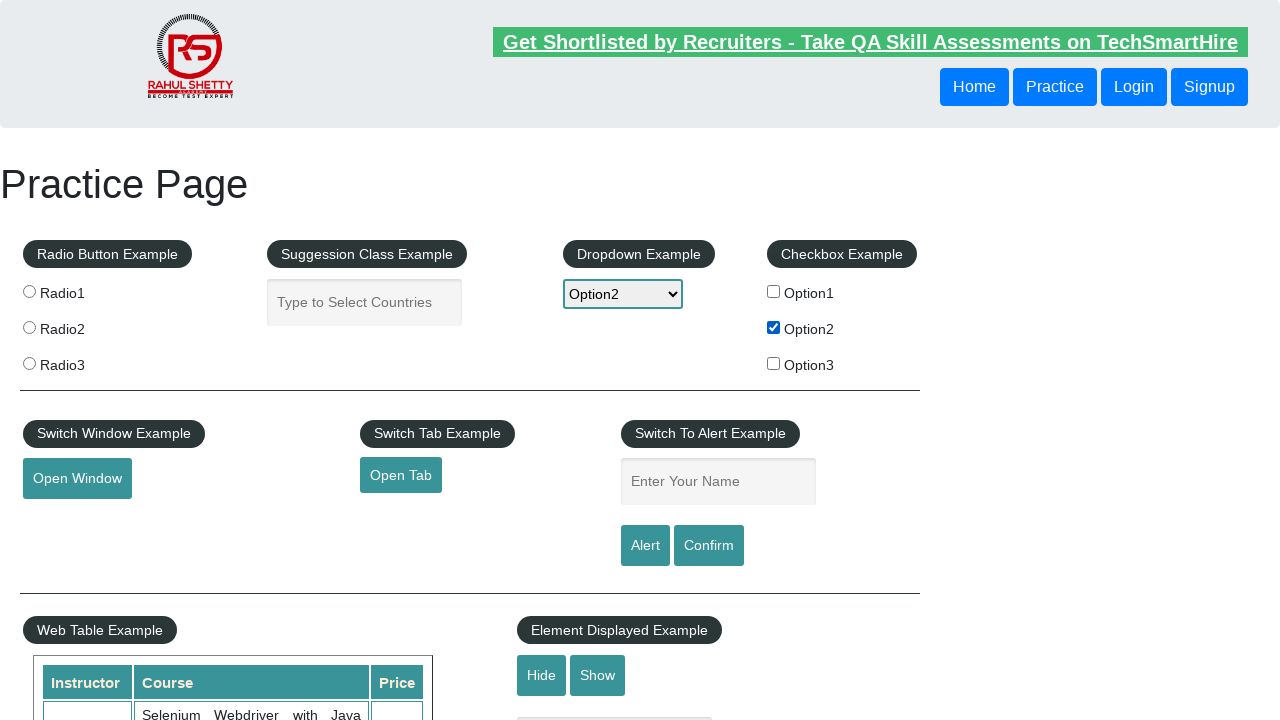

Entered 'Option2' into the name input field on input[name='enter-name']
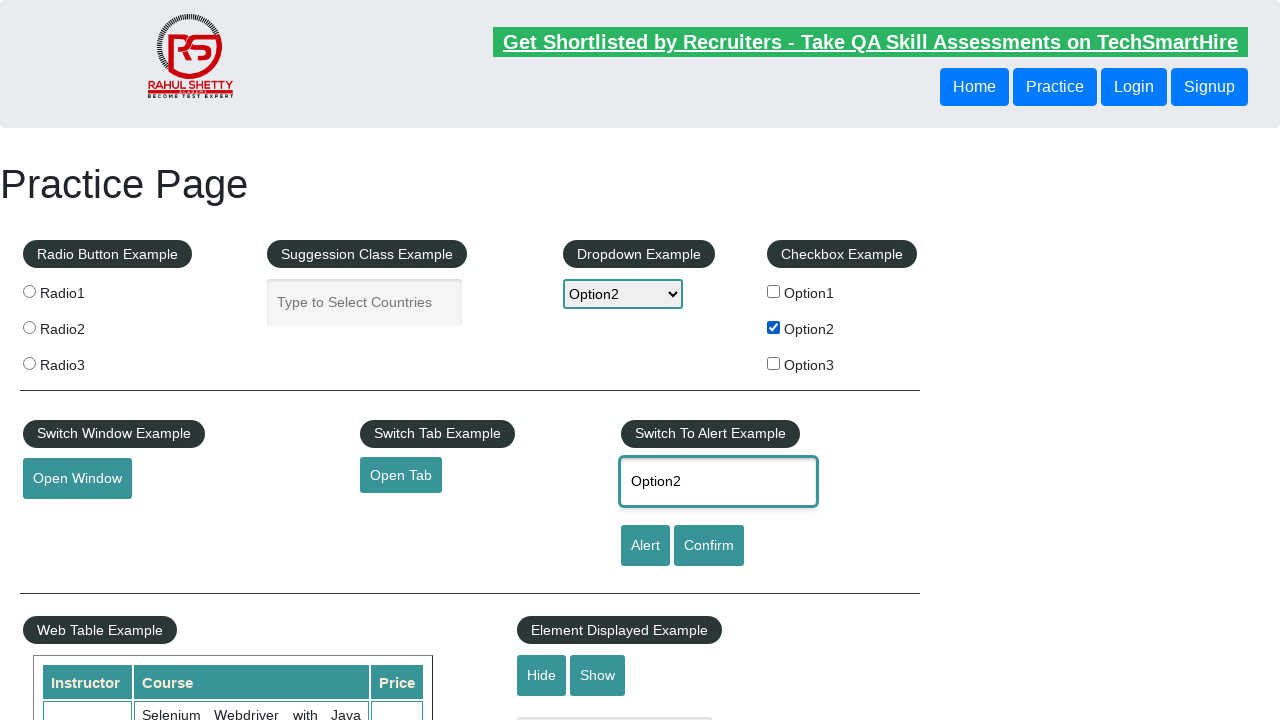

Clicked the Alert button at (645, 546) on #alertbtn
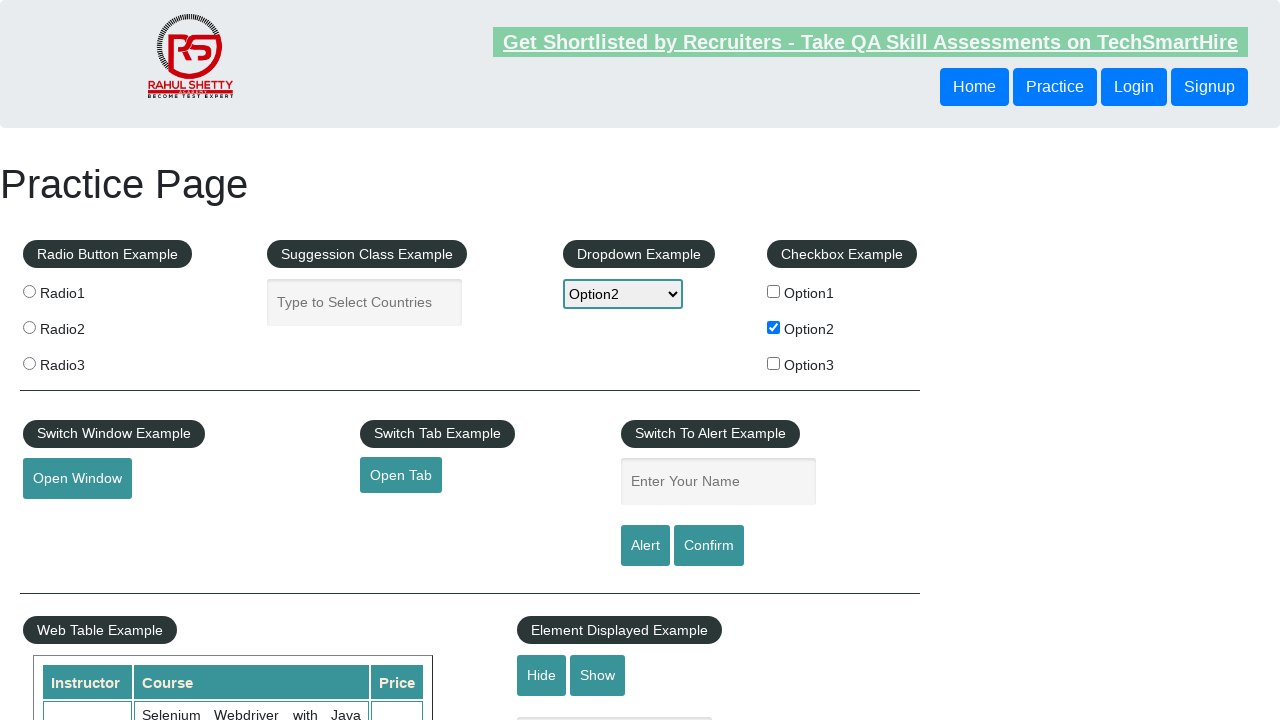

Alert dialog accepted
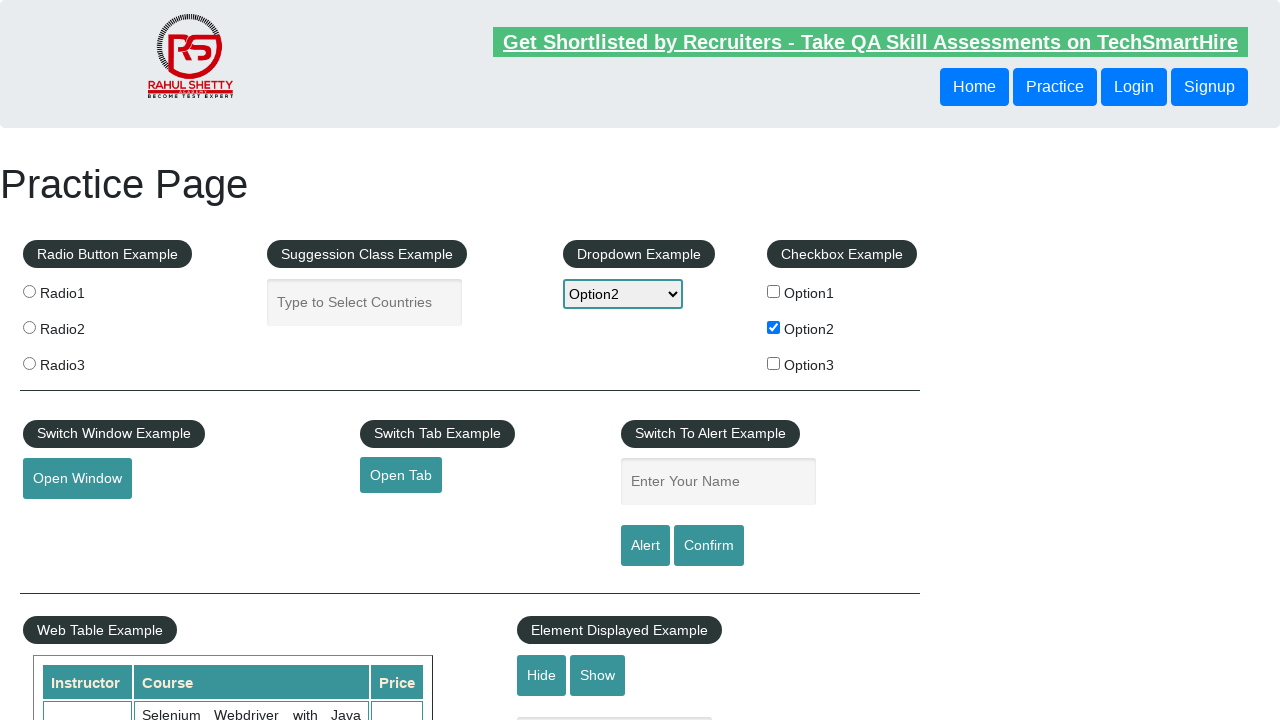

Waited for alert processing to complete
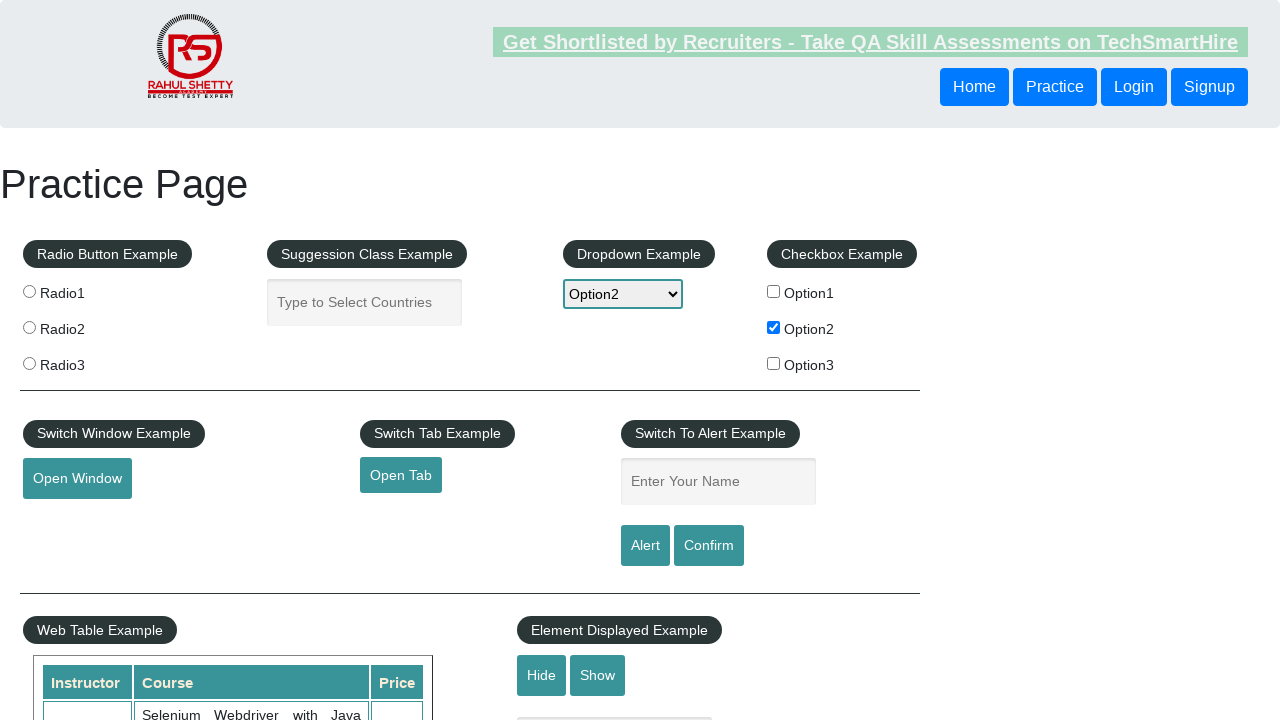

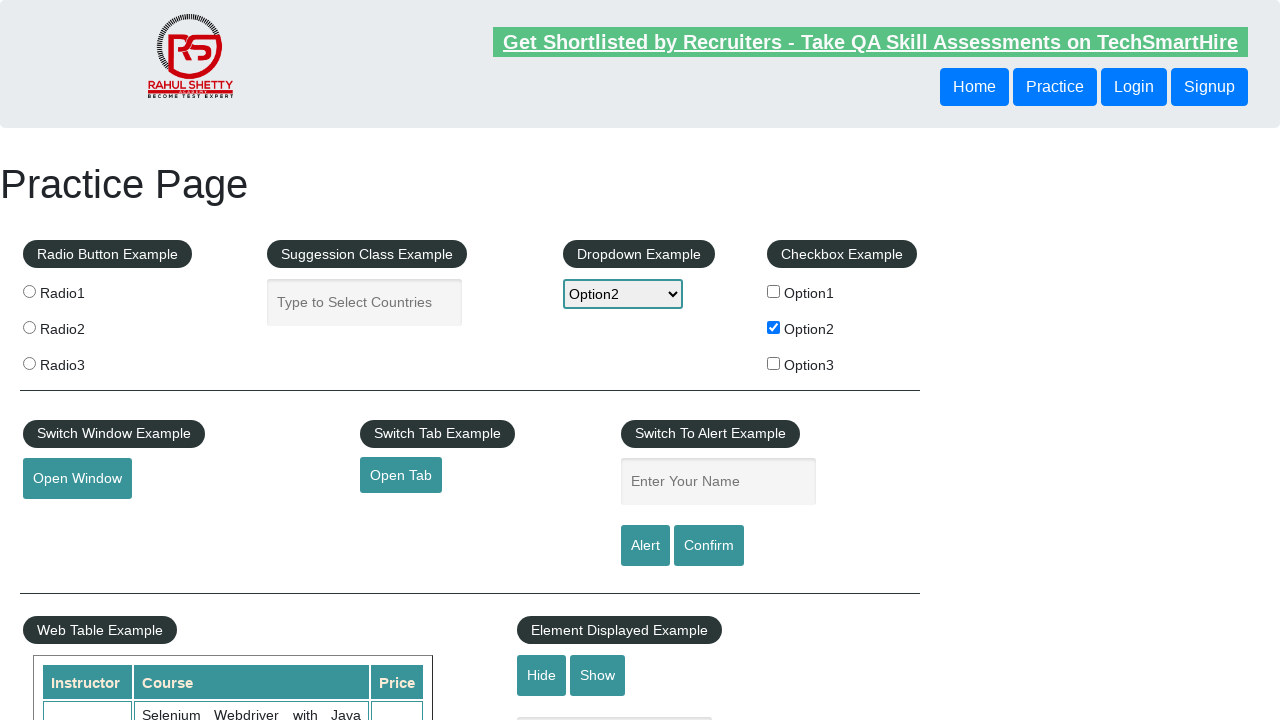